Navigates to the RedBus website and verifies the page loads by checking the current URL

Starting URL: https://www.redbus.in/

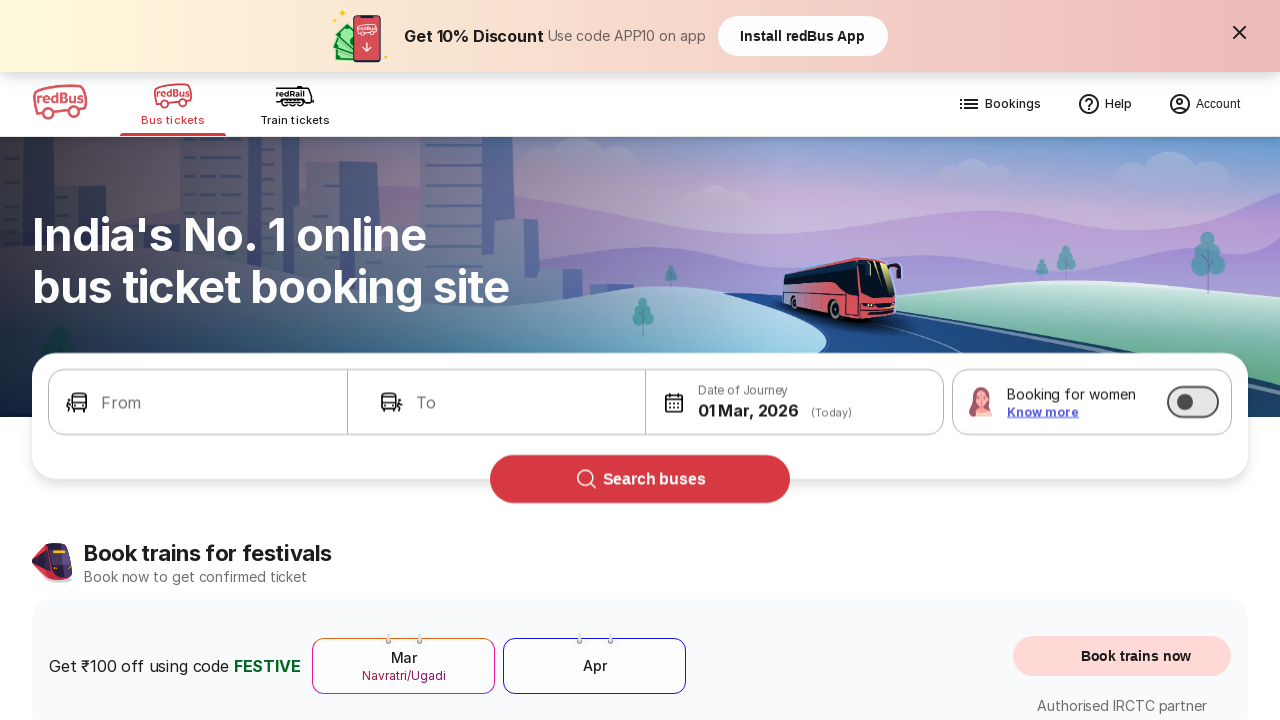

Waited for page to fully load
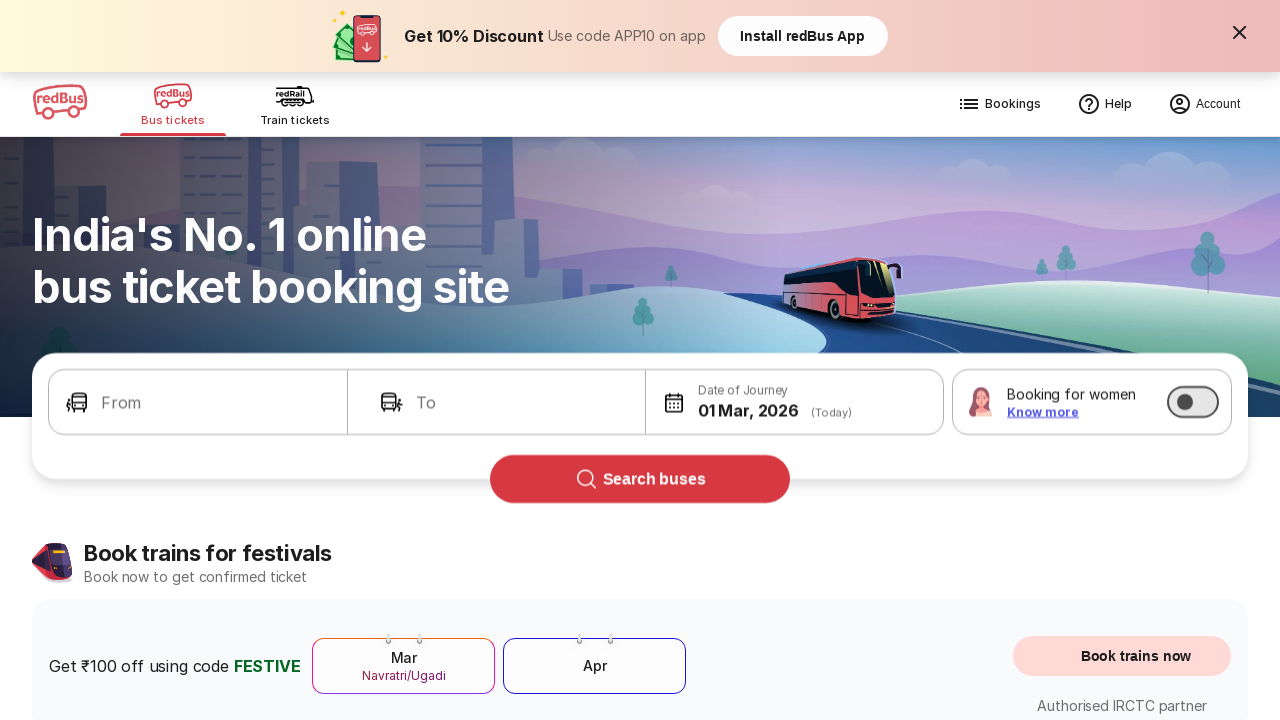

Retrieved current URL: https://www.redbus.in/
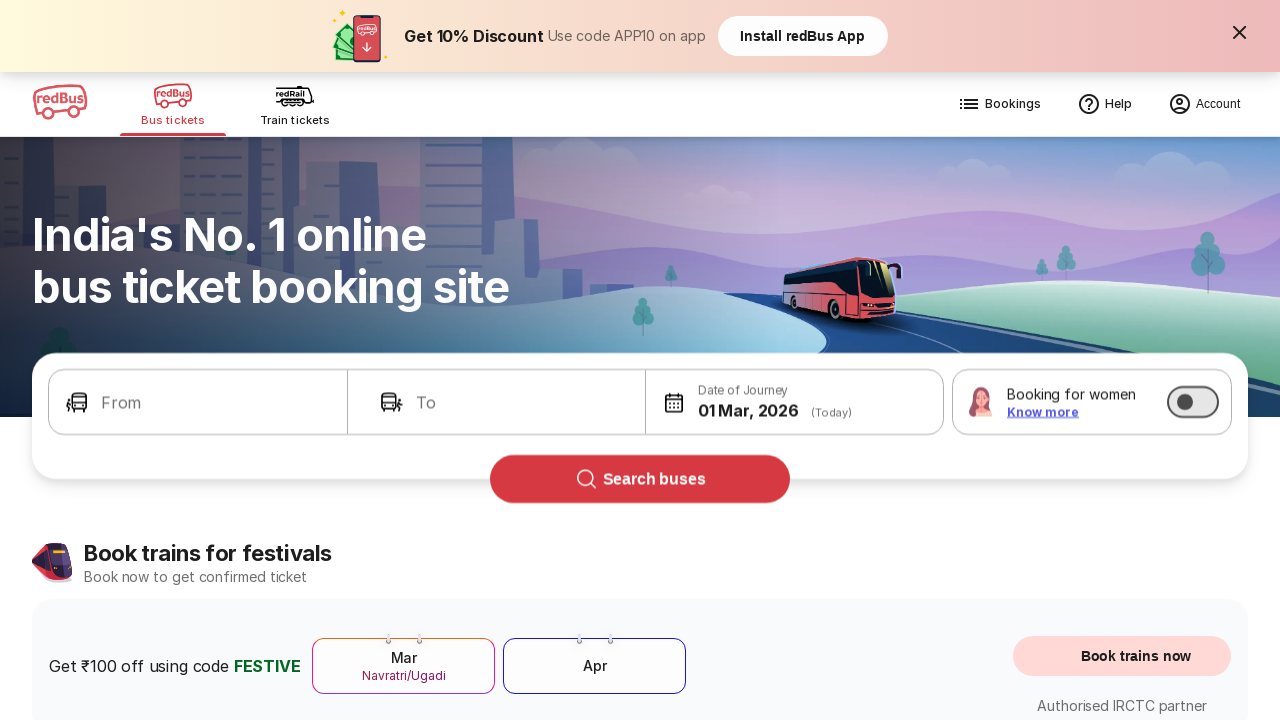

Printed current URL: https://www.redbus.in/
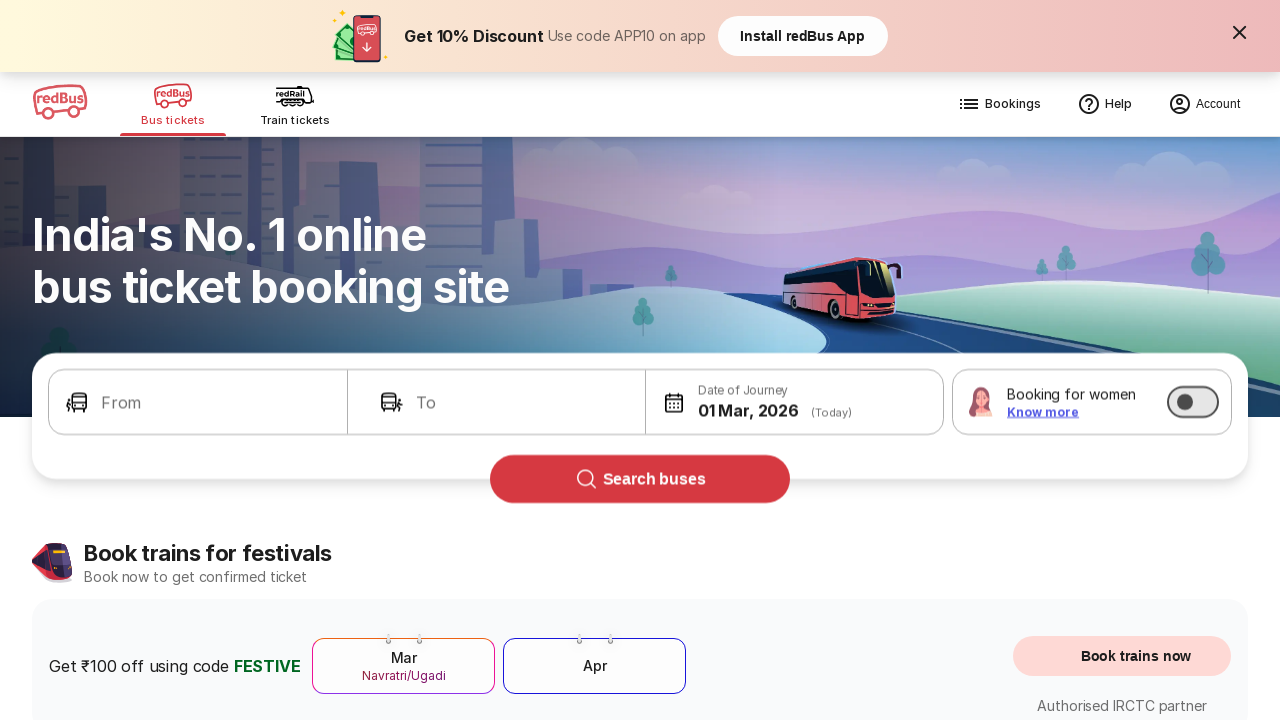

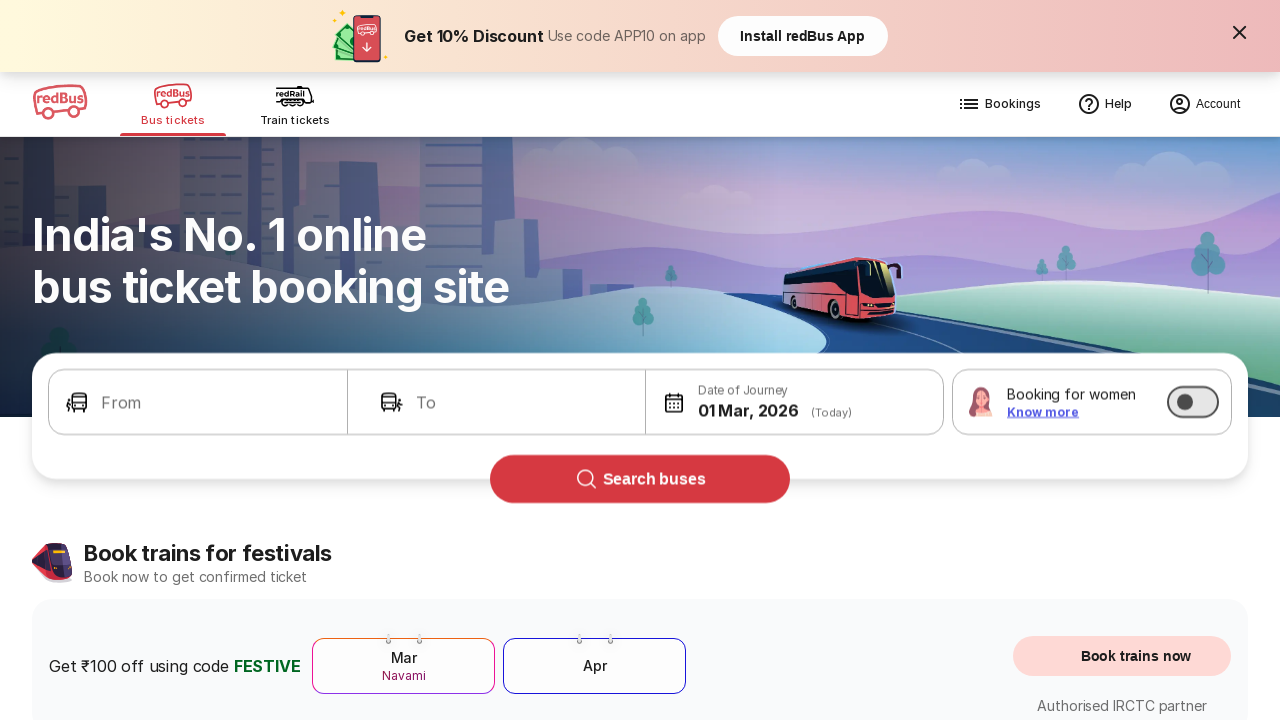